Tests window handling by clicking a link that opens a new window, extracting text from the new window, and using that text to fill a form field in the original window

Starting URL: https://rahulshettyacademy.com/loginpagePractise/#

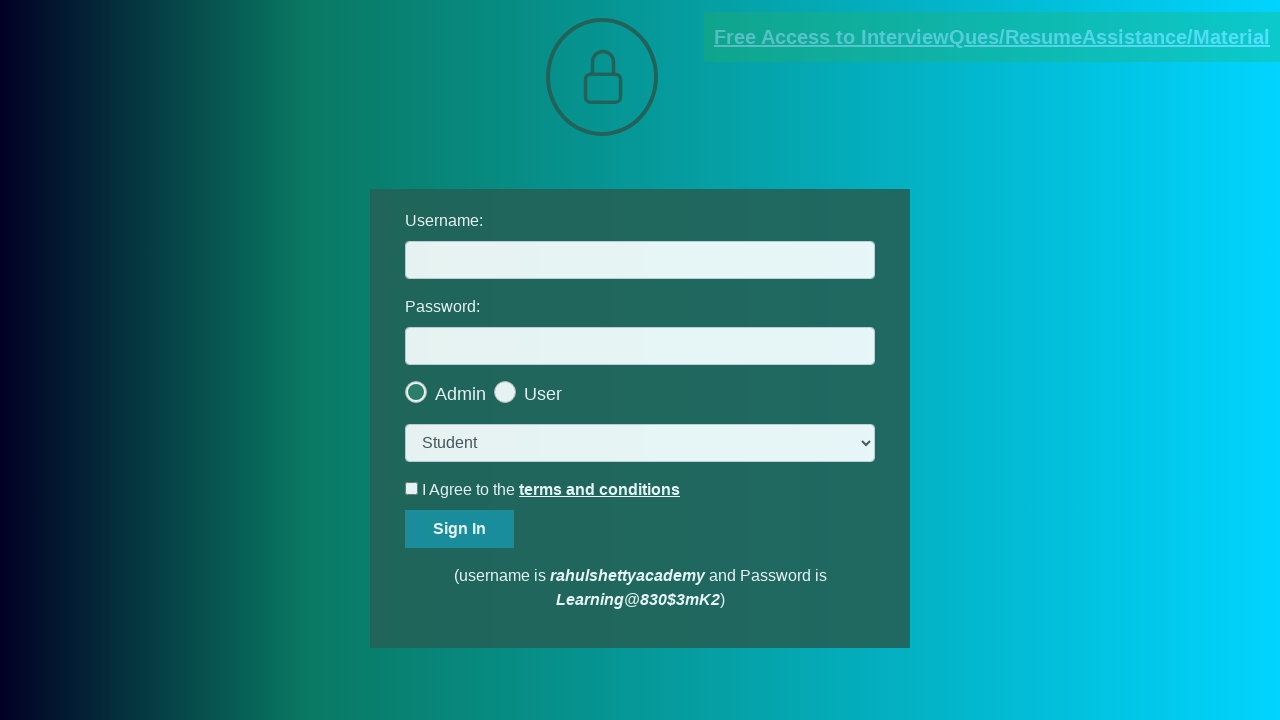

Clicked blinking text link to open new window at (992, 37) on .blinkingText
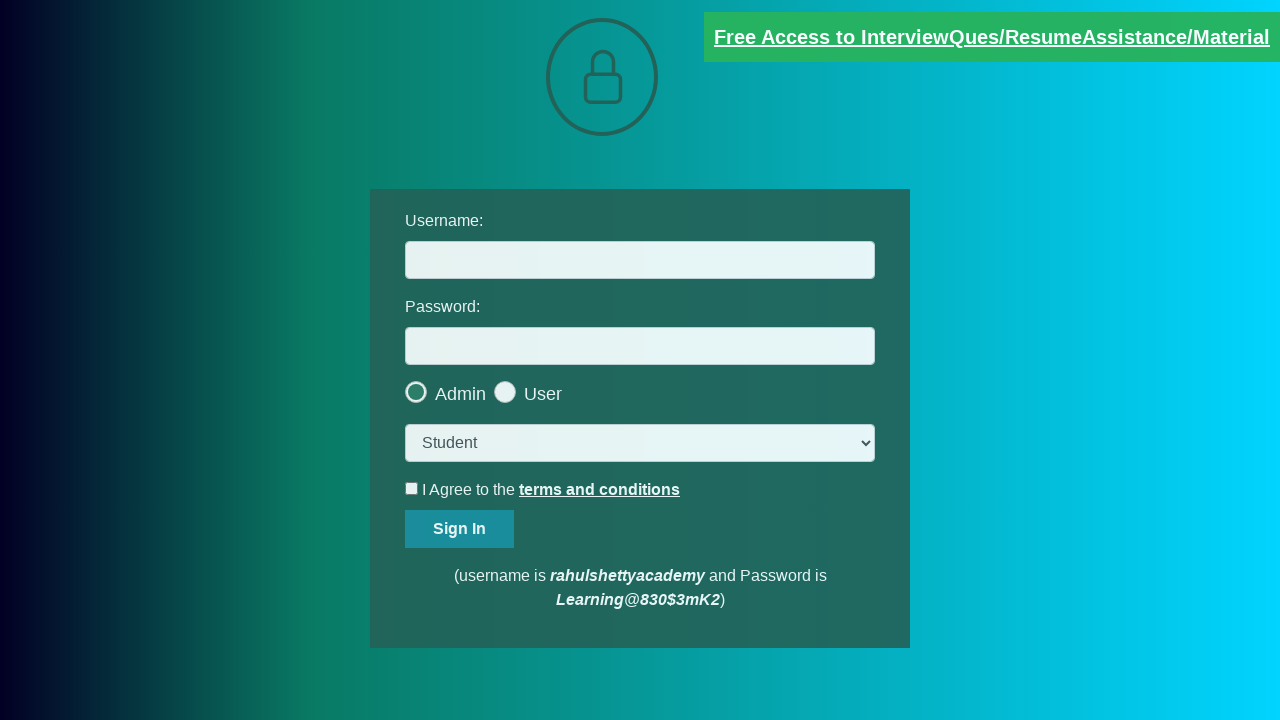

New window/tab opened and captured
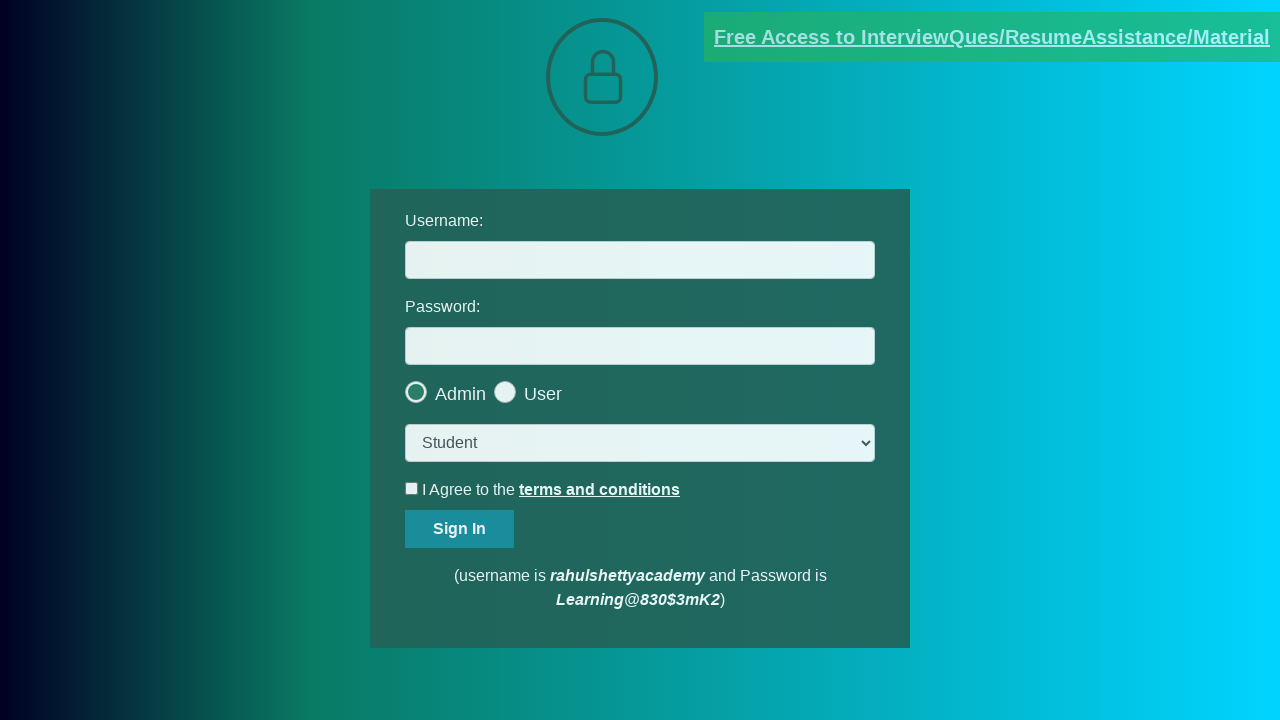

Extracted red text content from new window
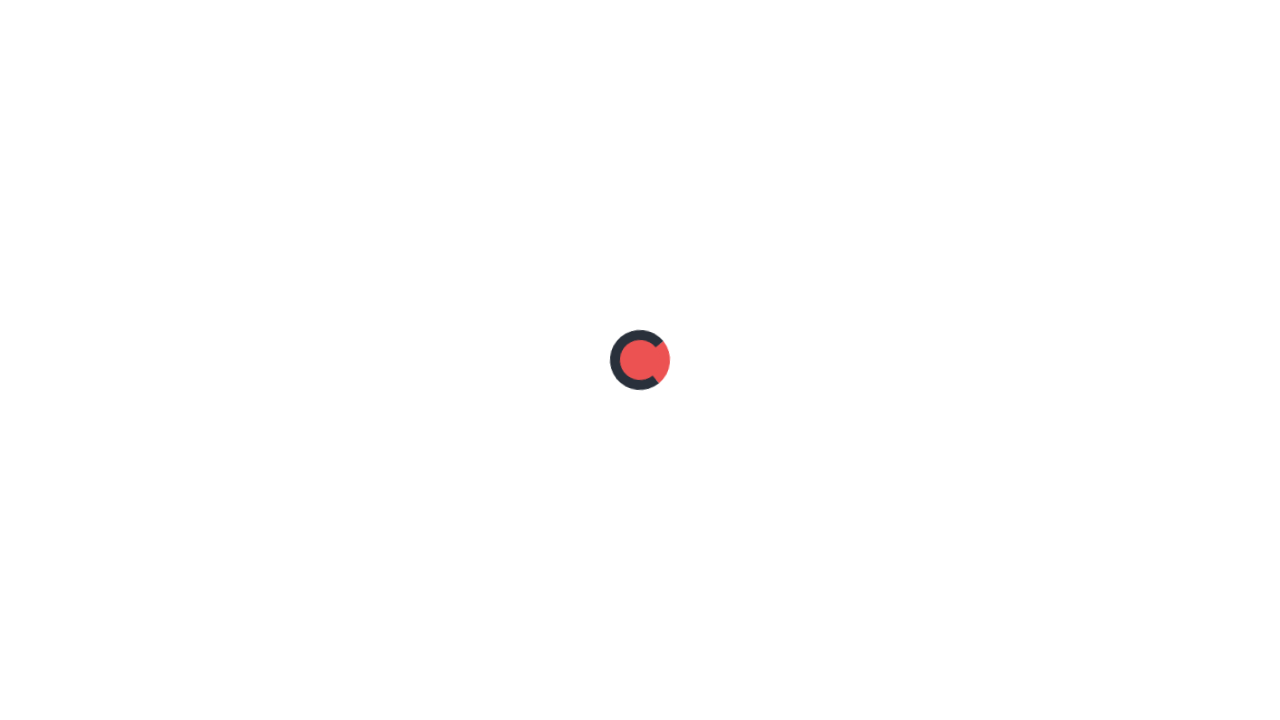

Parsed email ID from text: mentor@rahulshettyacademy.com
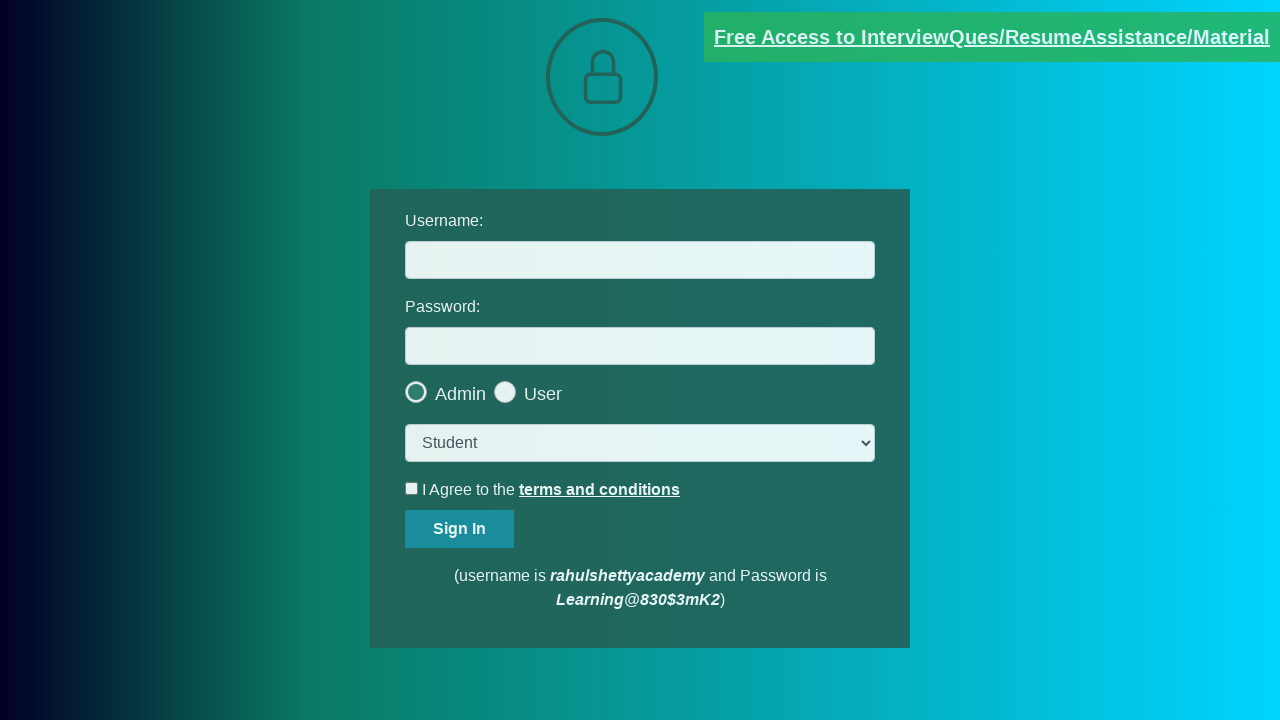

Filled username field with extracted email: mentor@rahulshettyacademy.com on #username
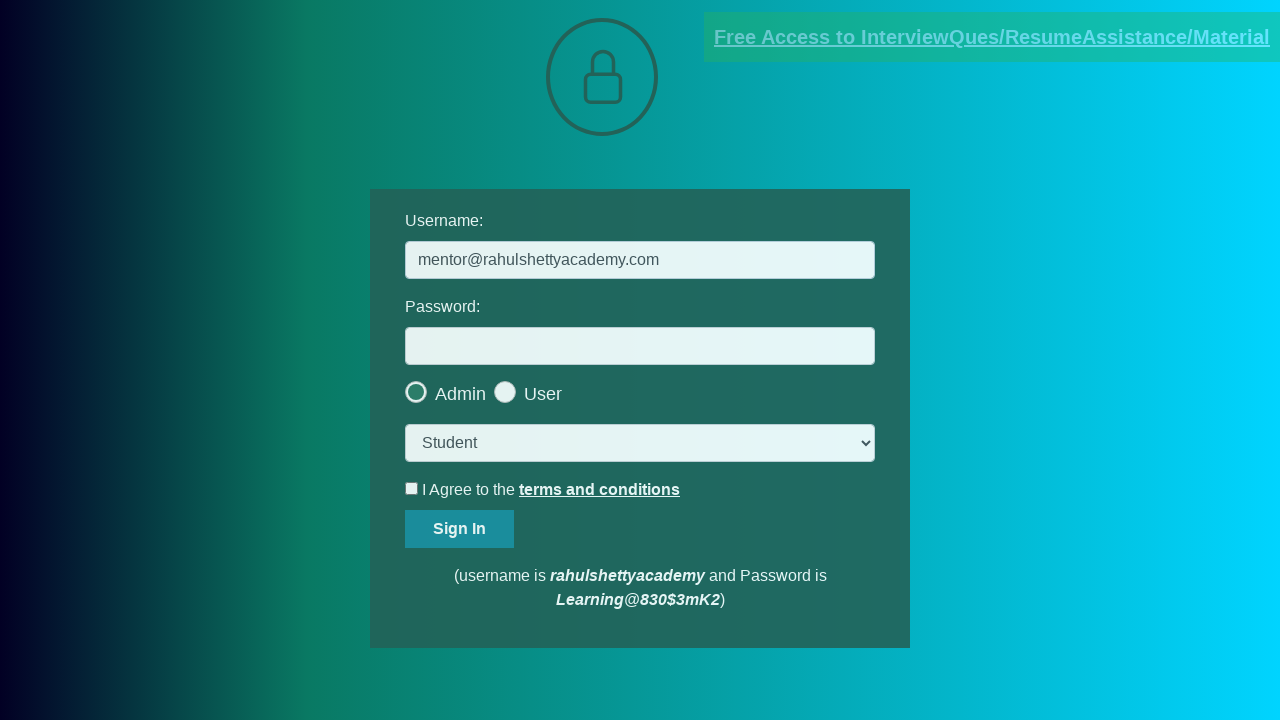

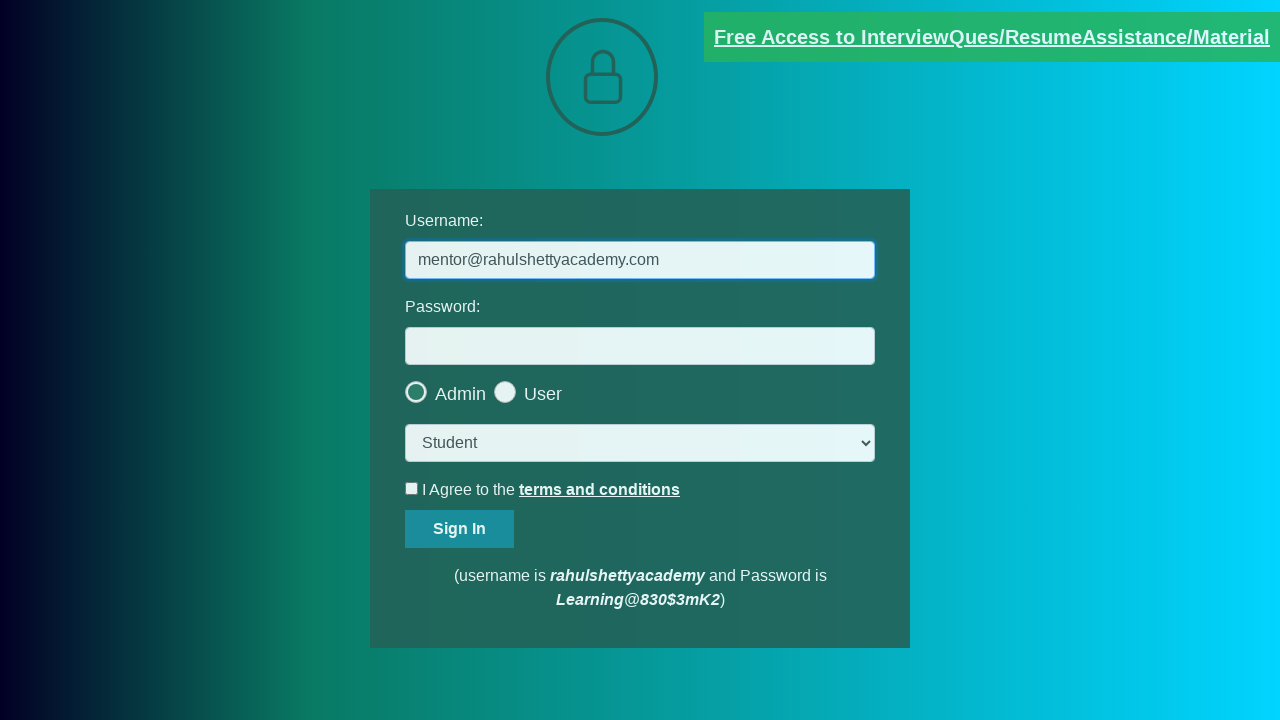